Navigates to the Telex.hu news website and verifies that rate/currency widget elements are present on the page

Starting URL: https://telex.hu

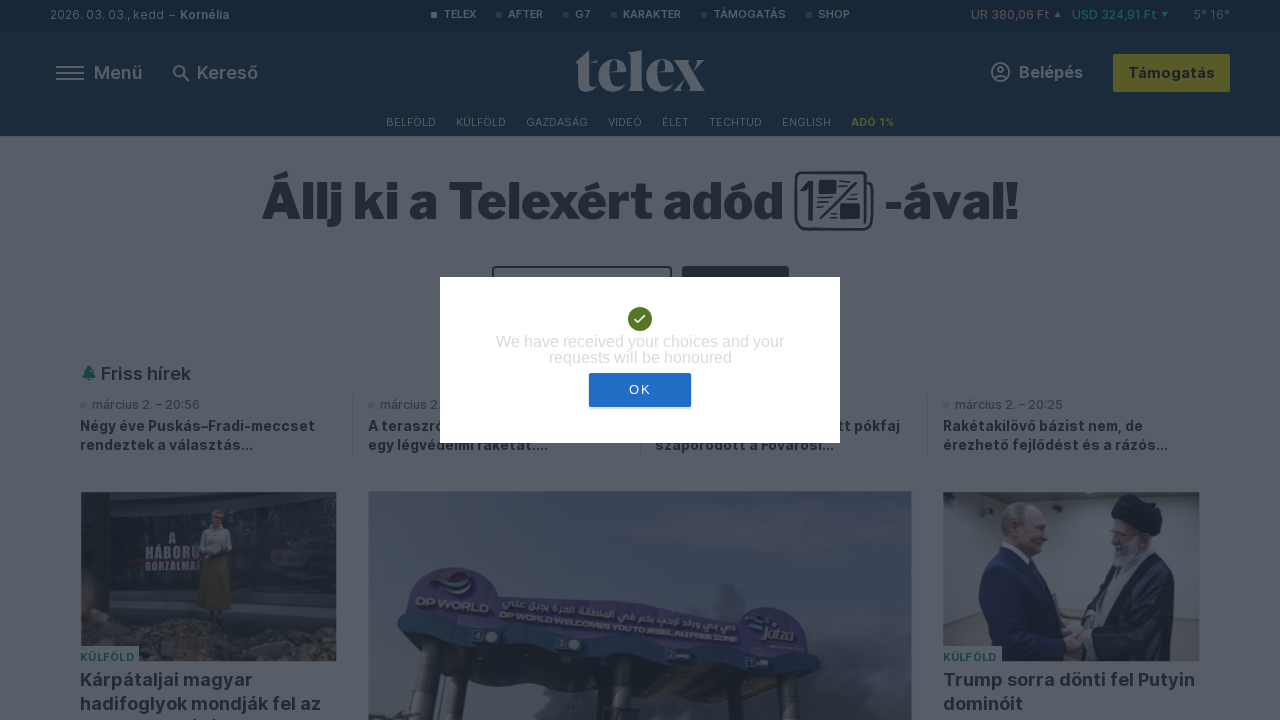

Navigated to Telex.hu news website
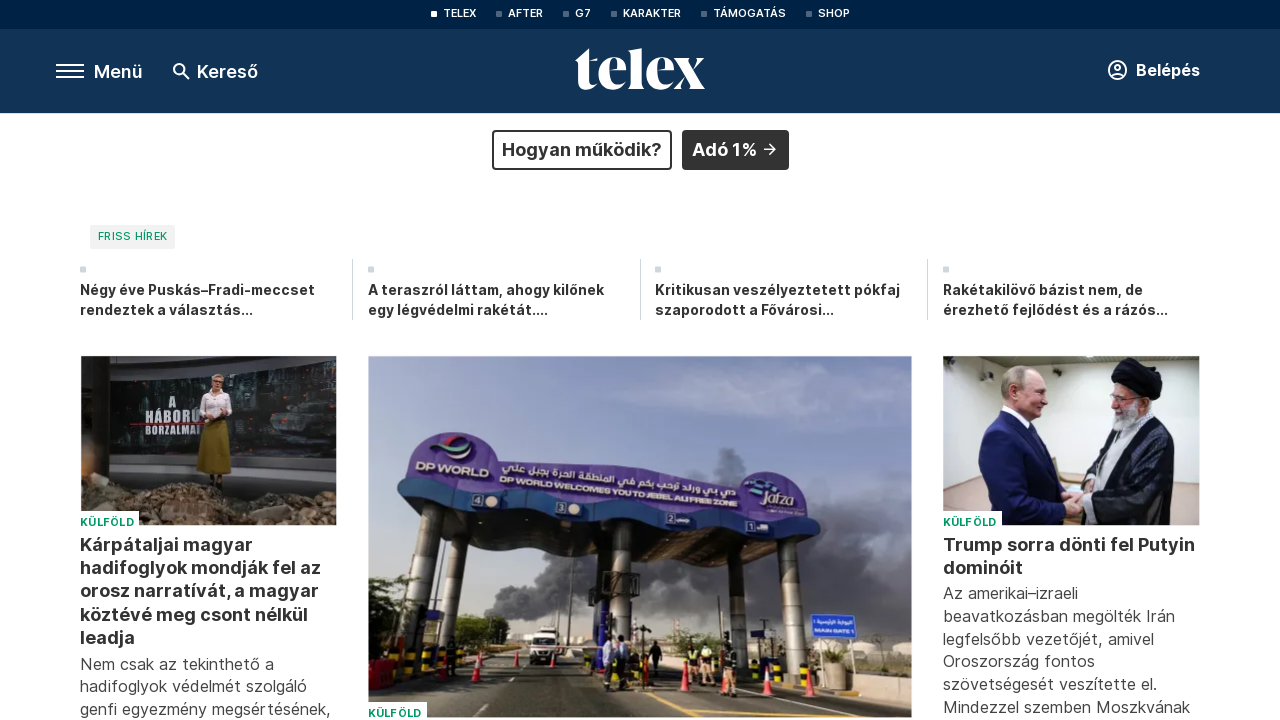

Rate/currency widget elements are present on the page
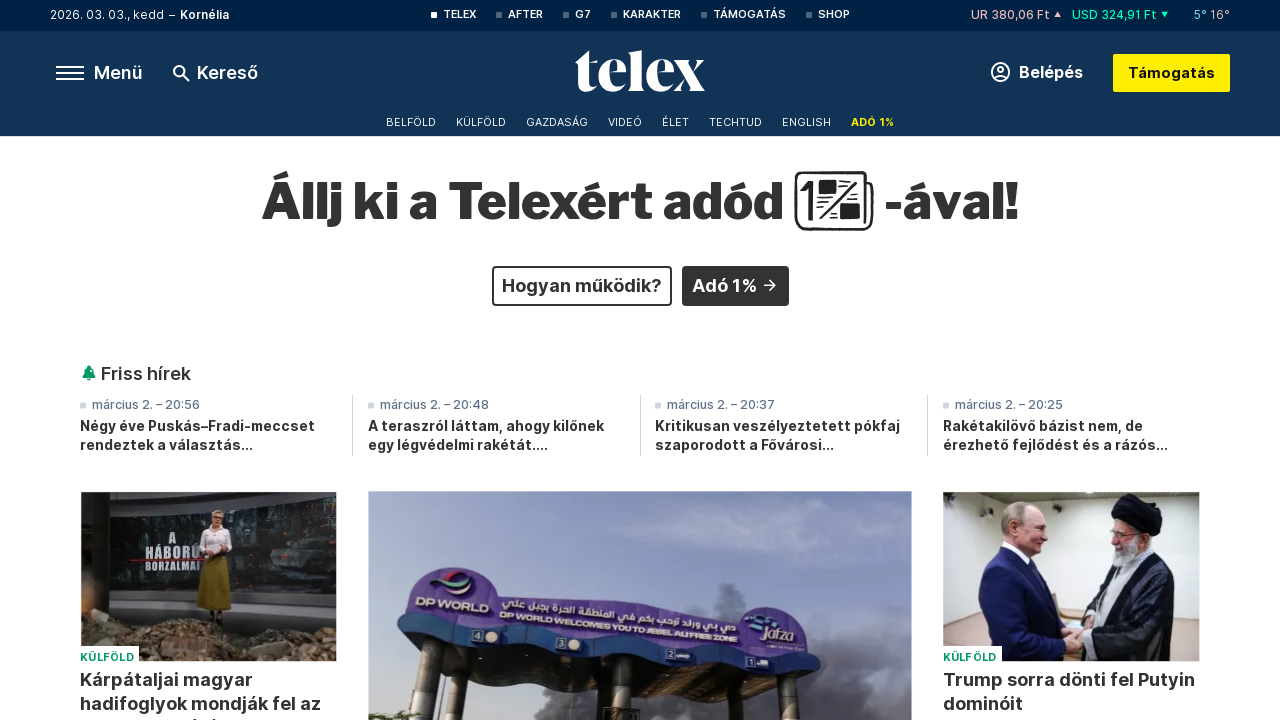

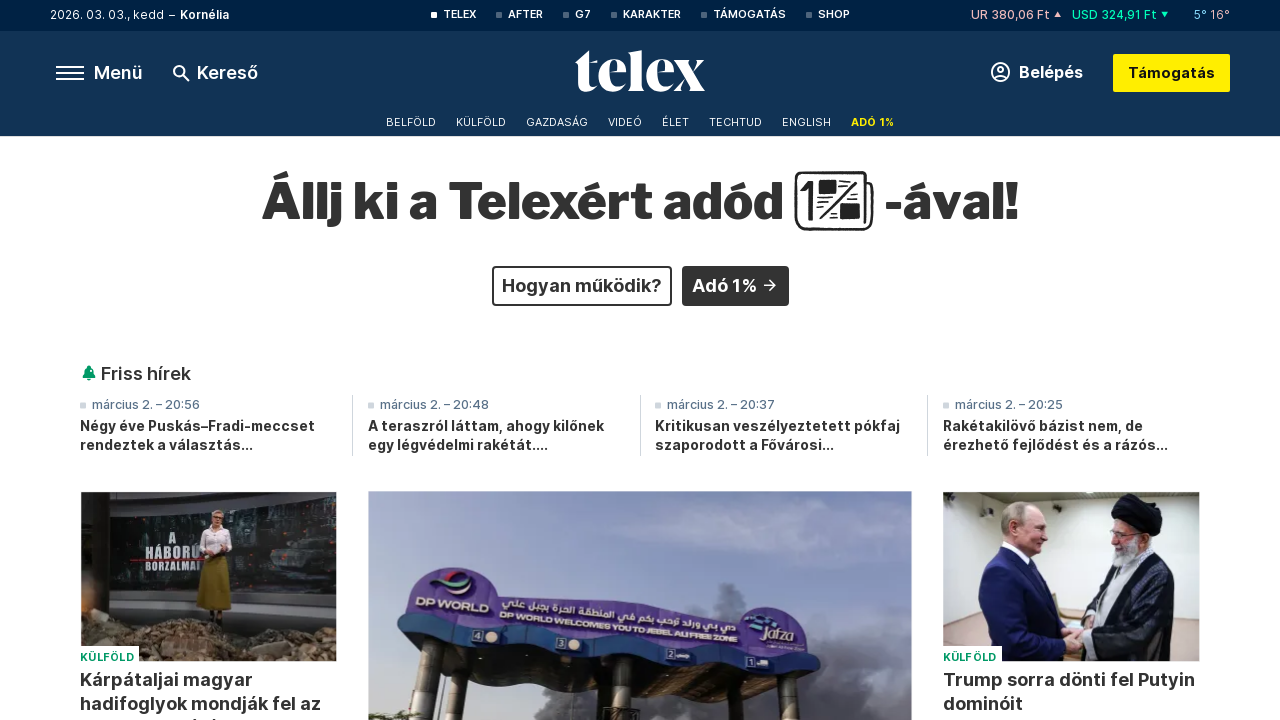